Tests form submission on an Angular practice page by filling name, email fields, checking a checkbox, selecting gender from dropdown, and verifying success message appears

Starting URL: https://rahulshettyacademy.com/angularpractice

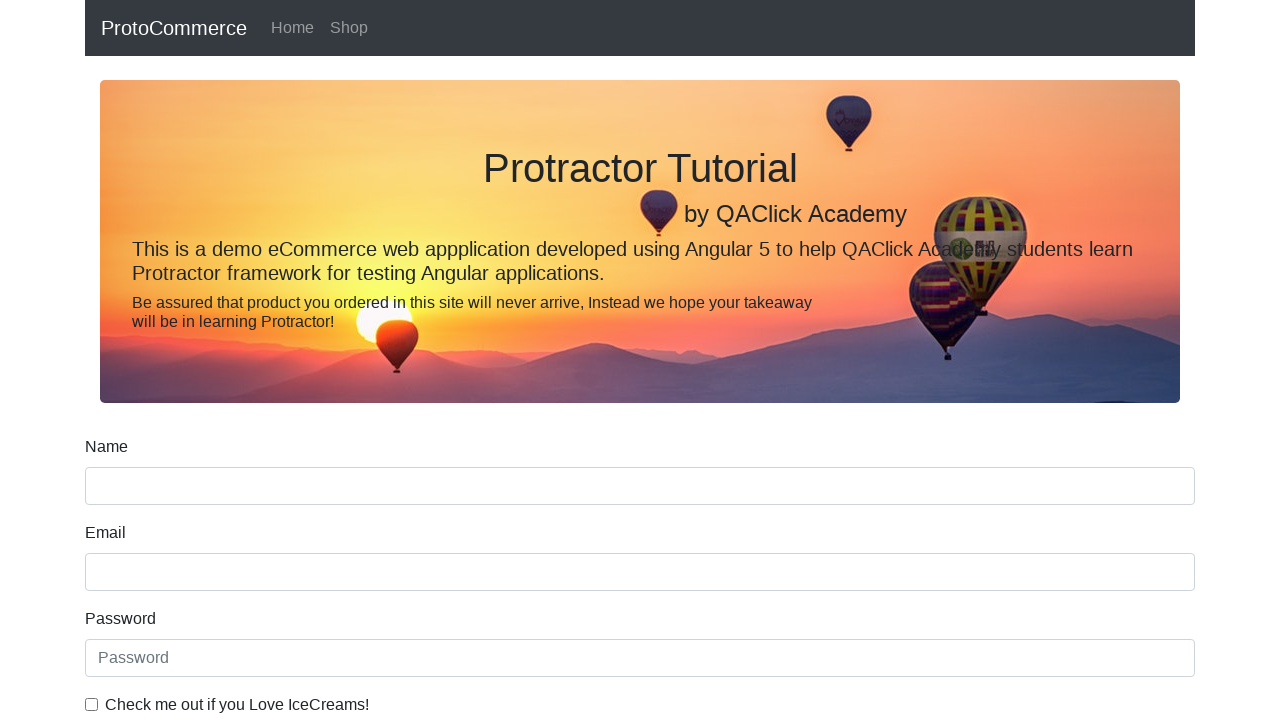

Filled name field with 'Rahul Shetty' on input[name='name']
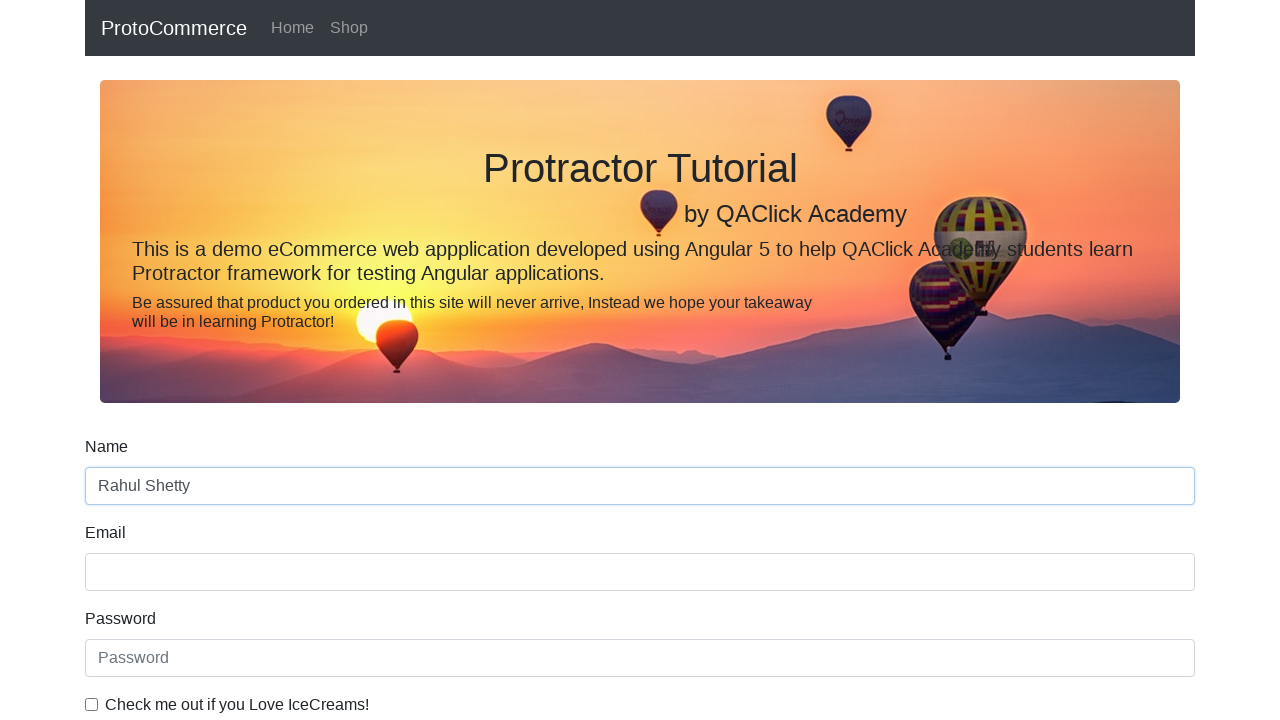

Filled email field with 'shetty@example.com' on input[name='email']
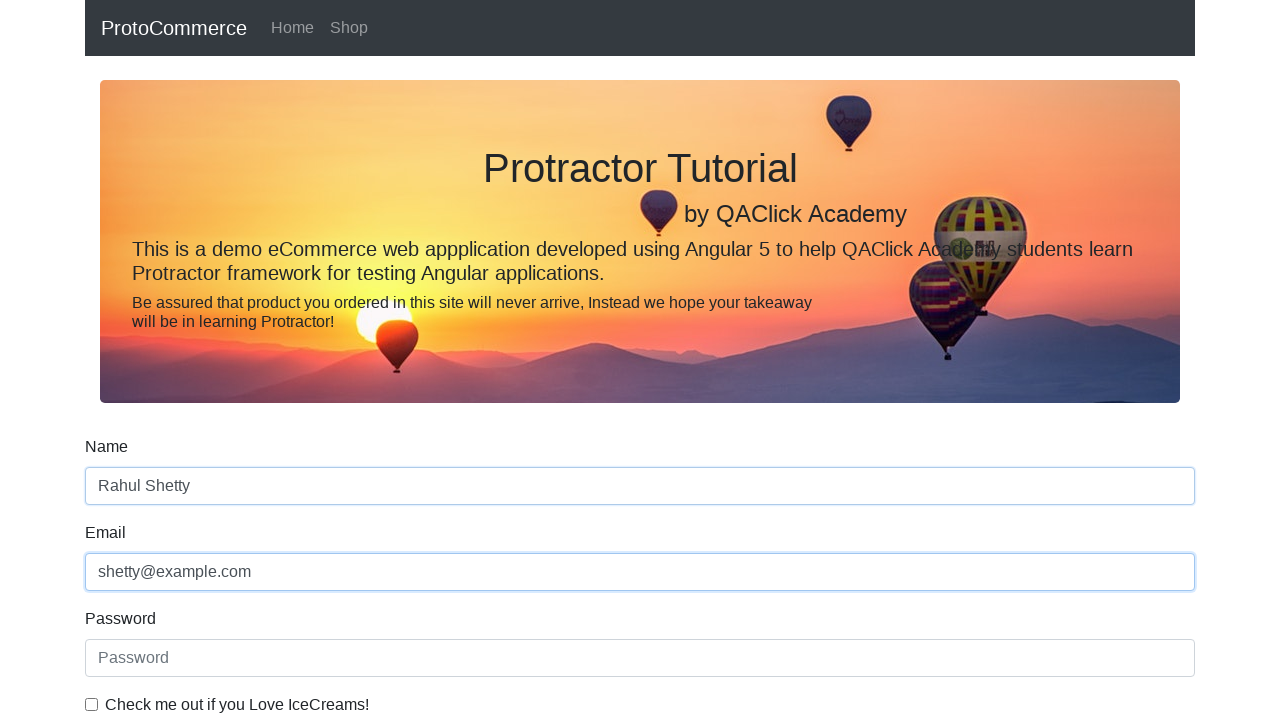

Clicked checkbox to agree to terms at (92, 704) on #exampleCheck1
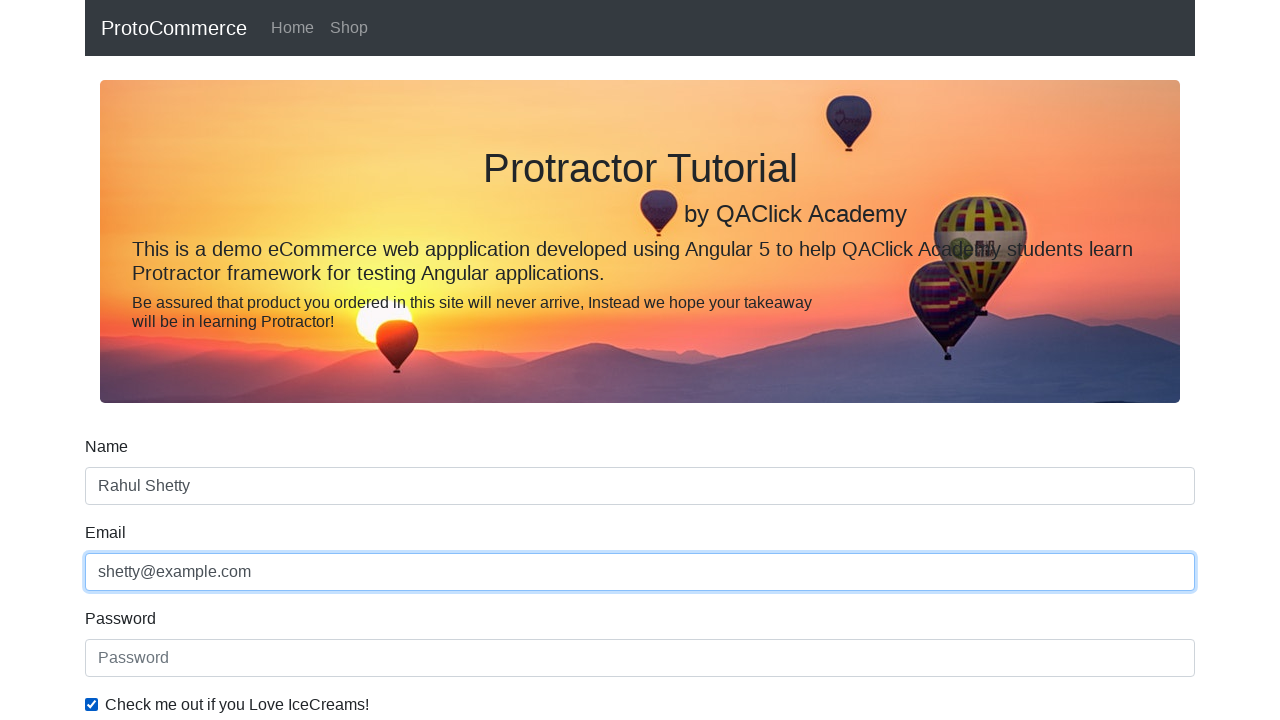

Selected 'Male' from gender dropdown on #exampleFormControlSelect1
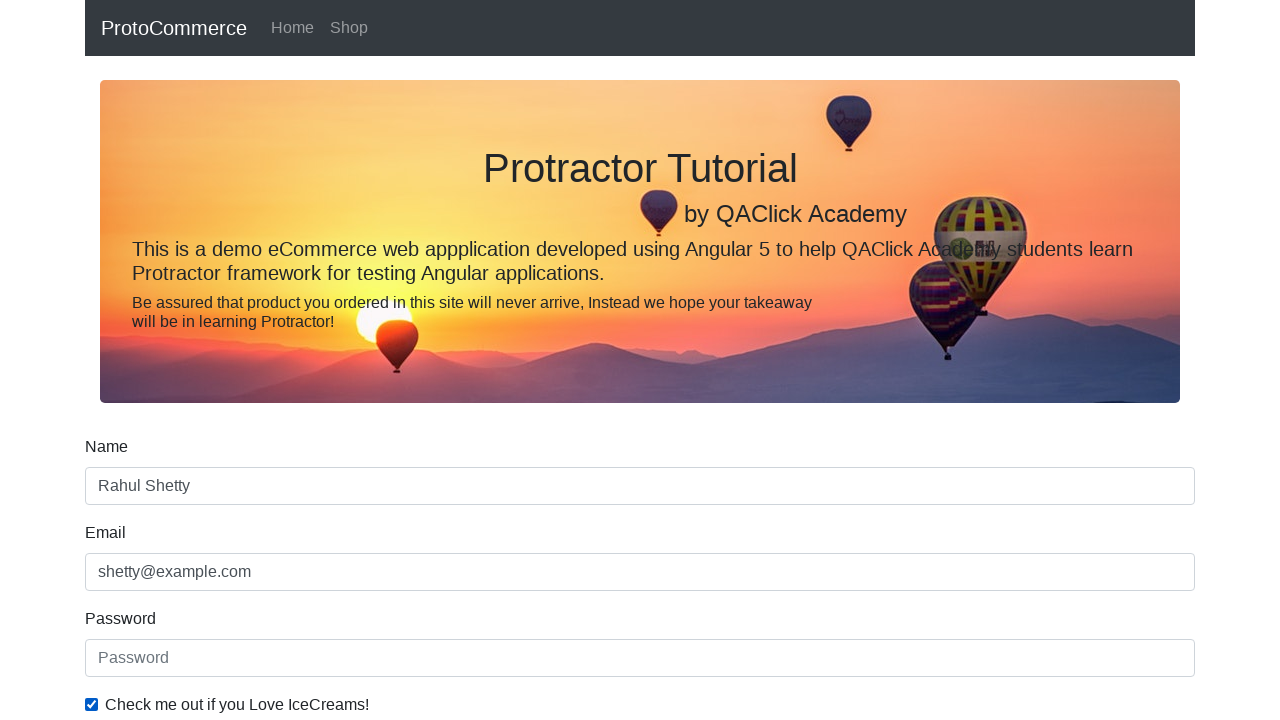

Clicked submit button to submit form at (123, 491) on input[type='submit']
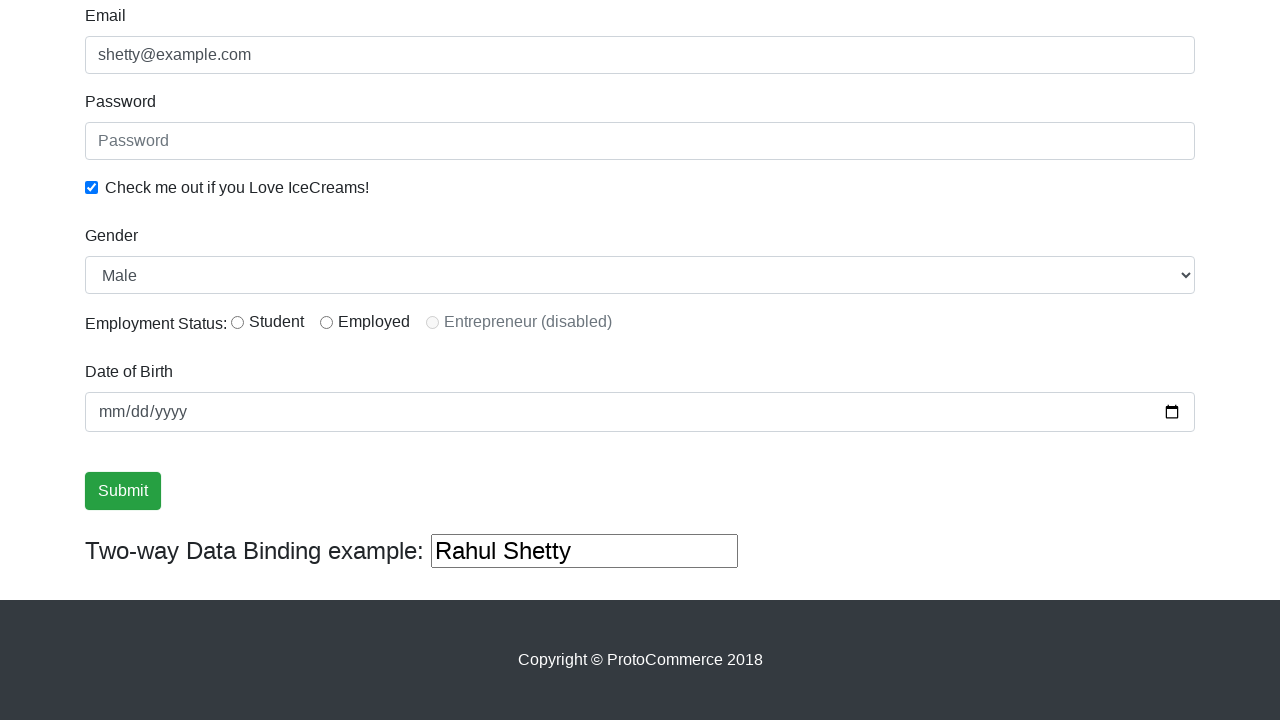

Success message appeared confirming form submission
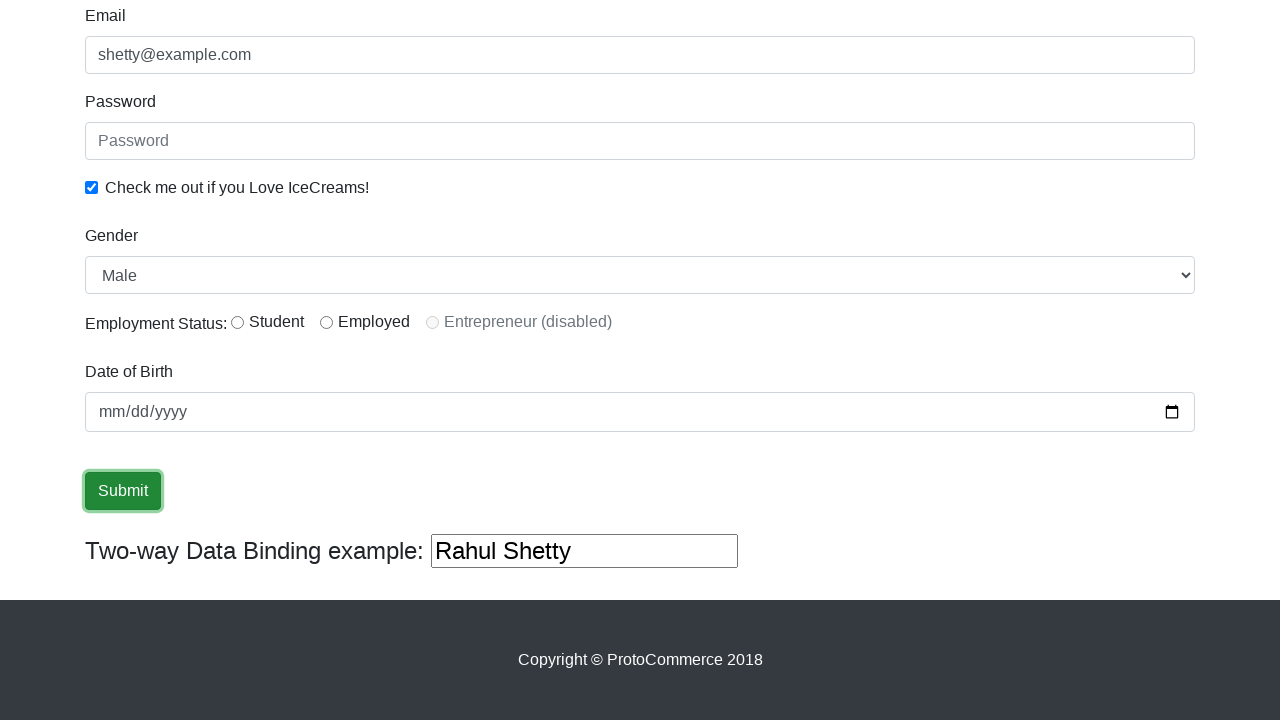

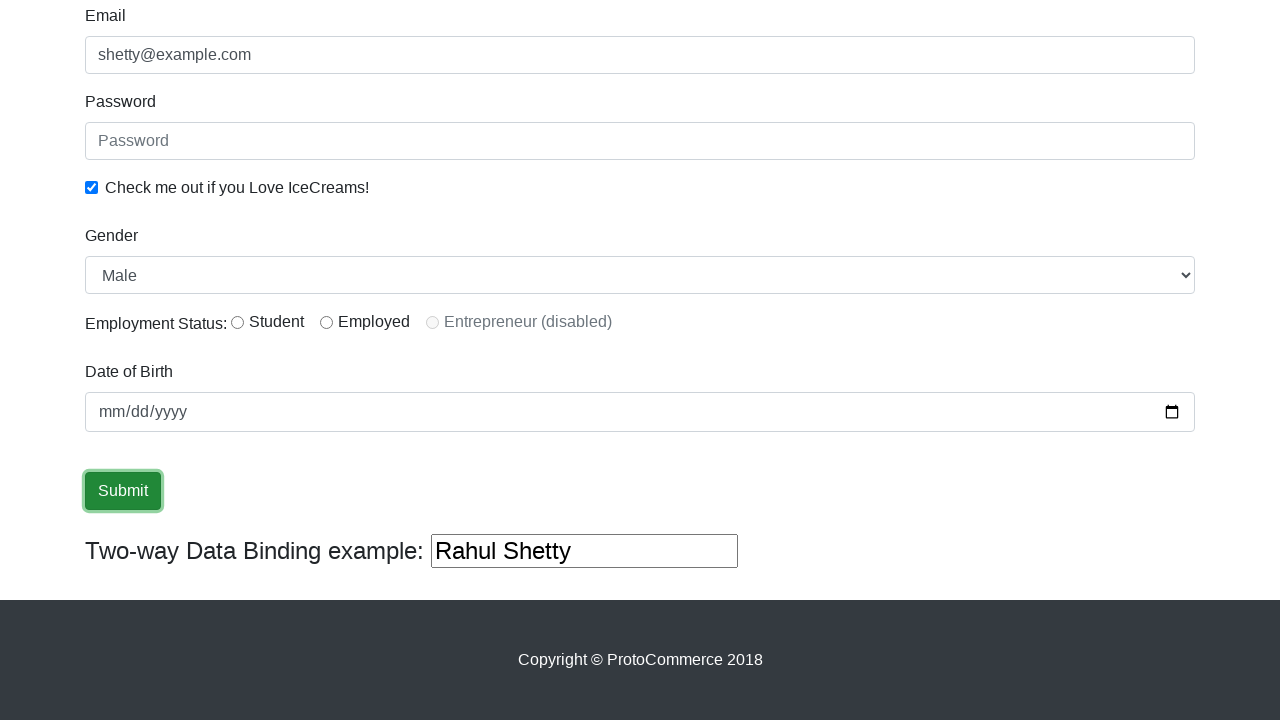